Navigates to a dashboard page and scrolls horizontally to the left

Starting URL: https://dashboards.handmadeinteractive.com/jasonlove

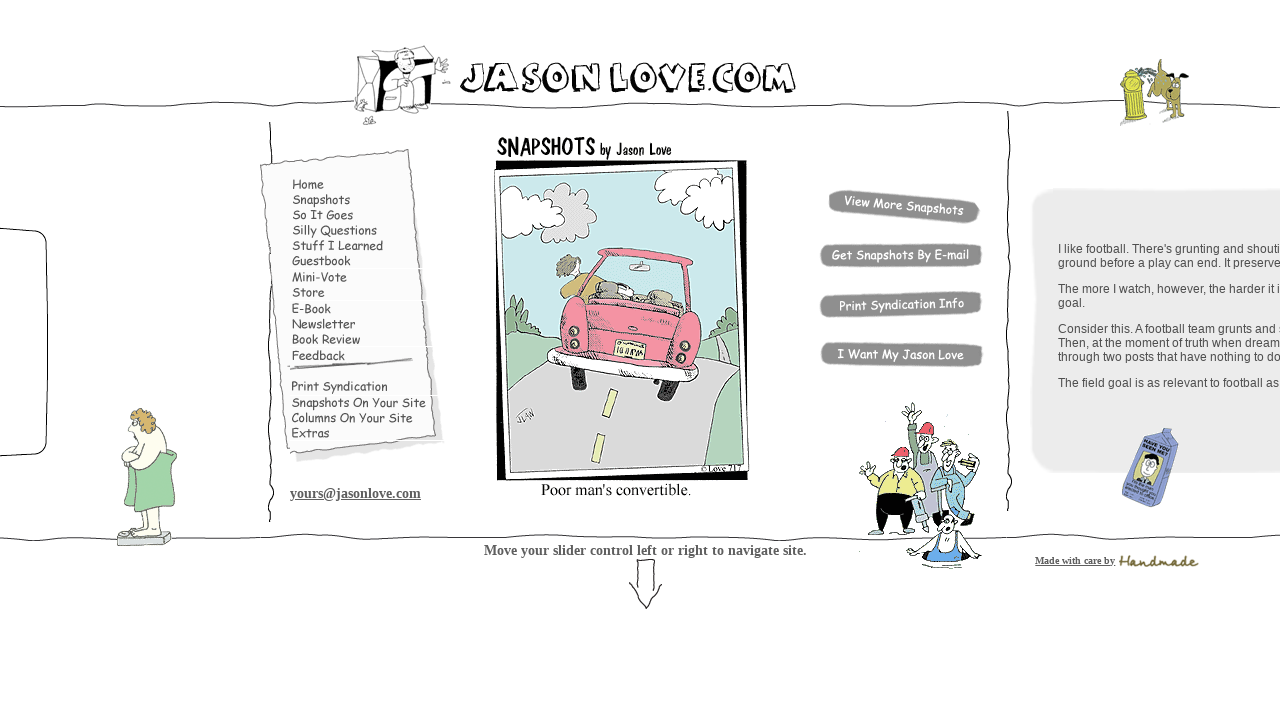

Waited 3 seconds for dashboard page to load
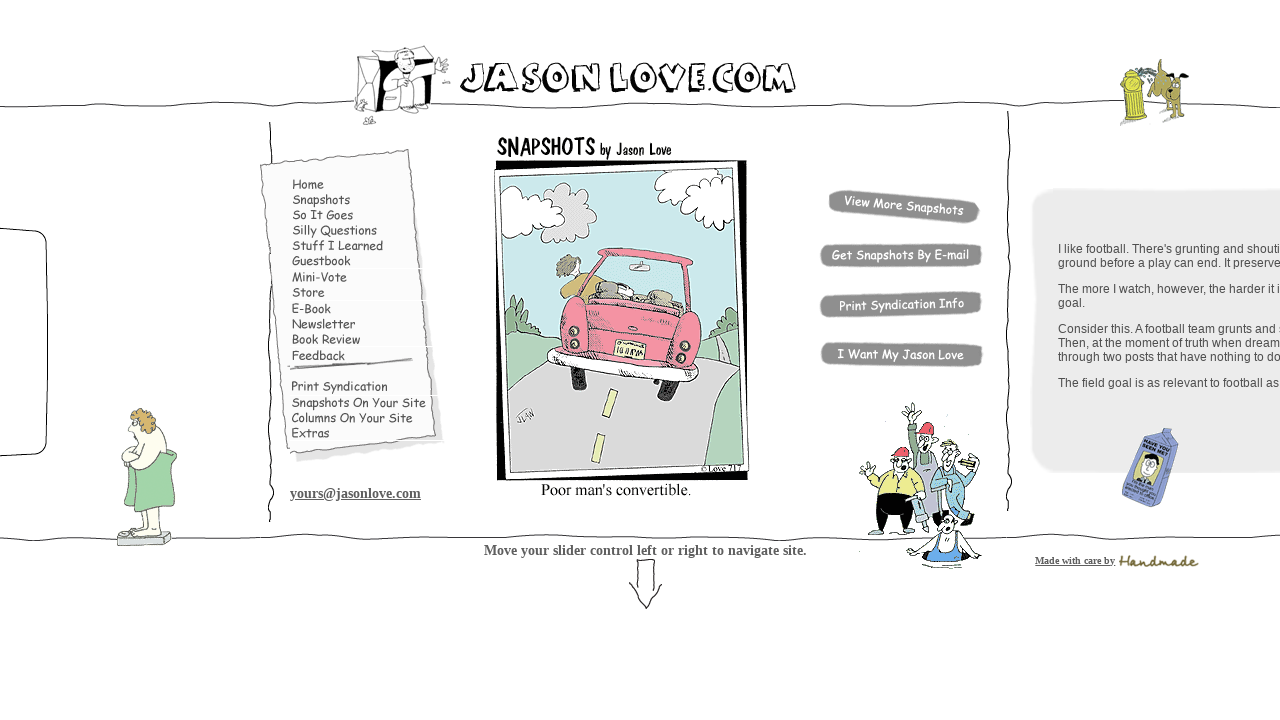

Scrolled horizontally to the left by 5000 pixels
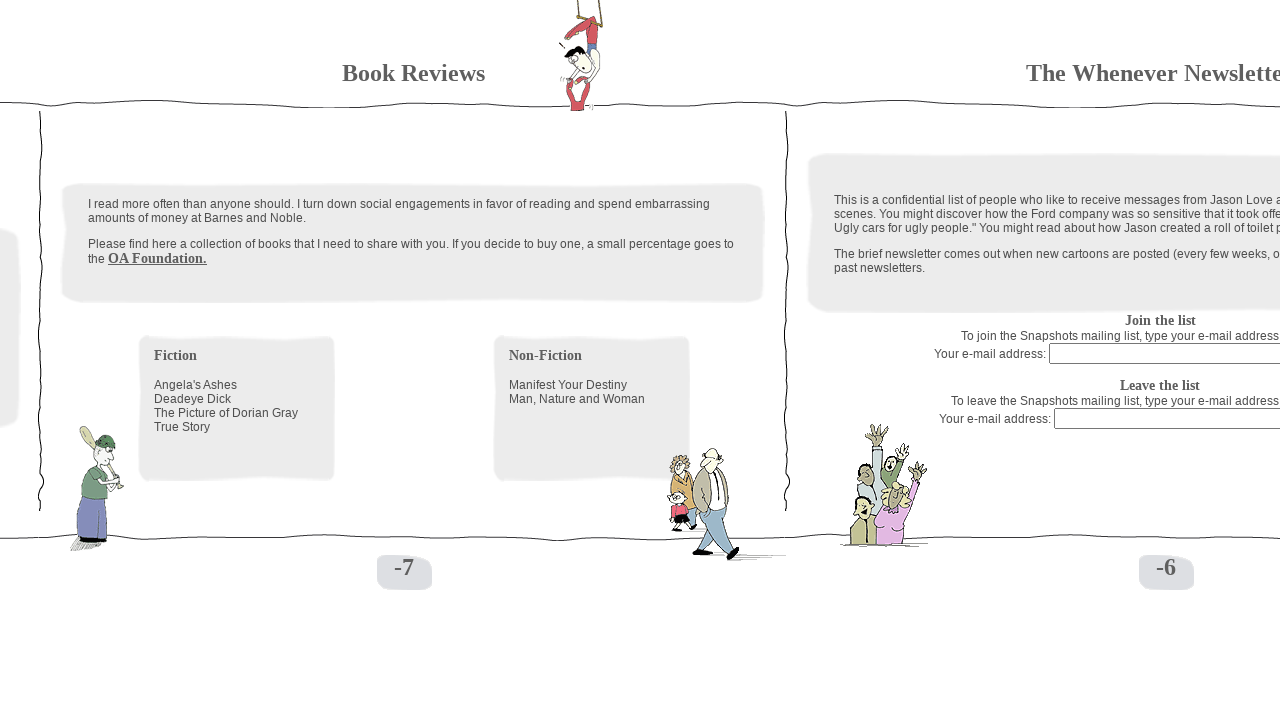

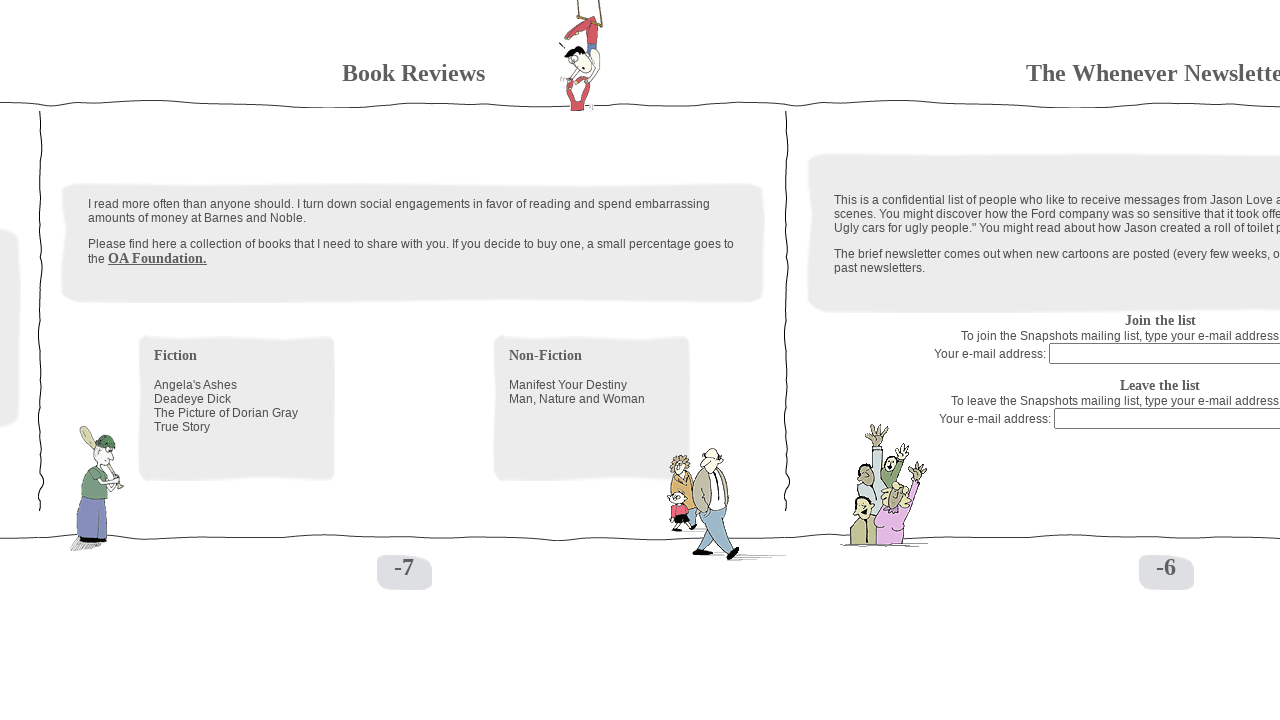